Tests jQuery UI drag and drop functionality by dragging an element and dropping it onto a target area within an iframe

Starting URL: https://jqueryui.com/droppable/

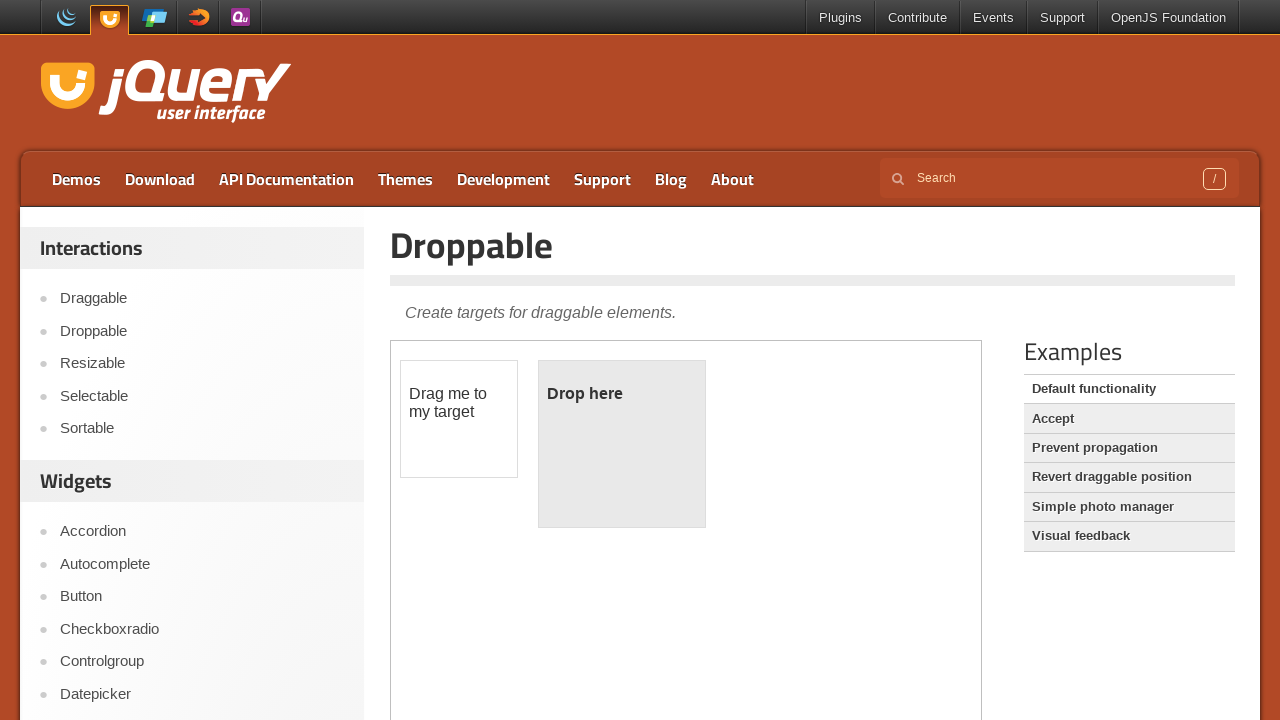

Located the demo iframe containing jQuery UI droppable example
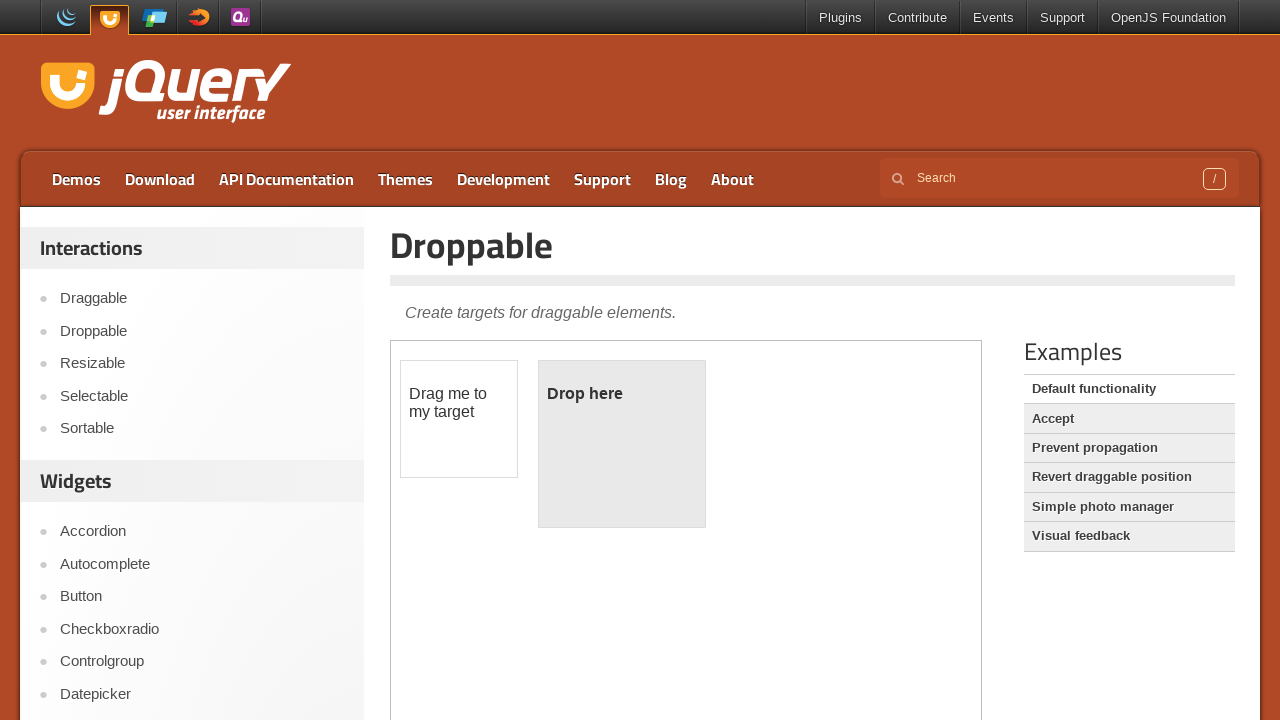

Located the draggable element with id 'draggable'
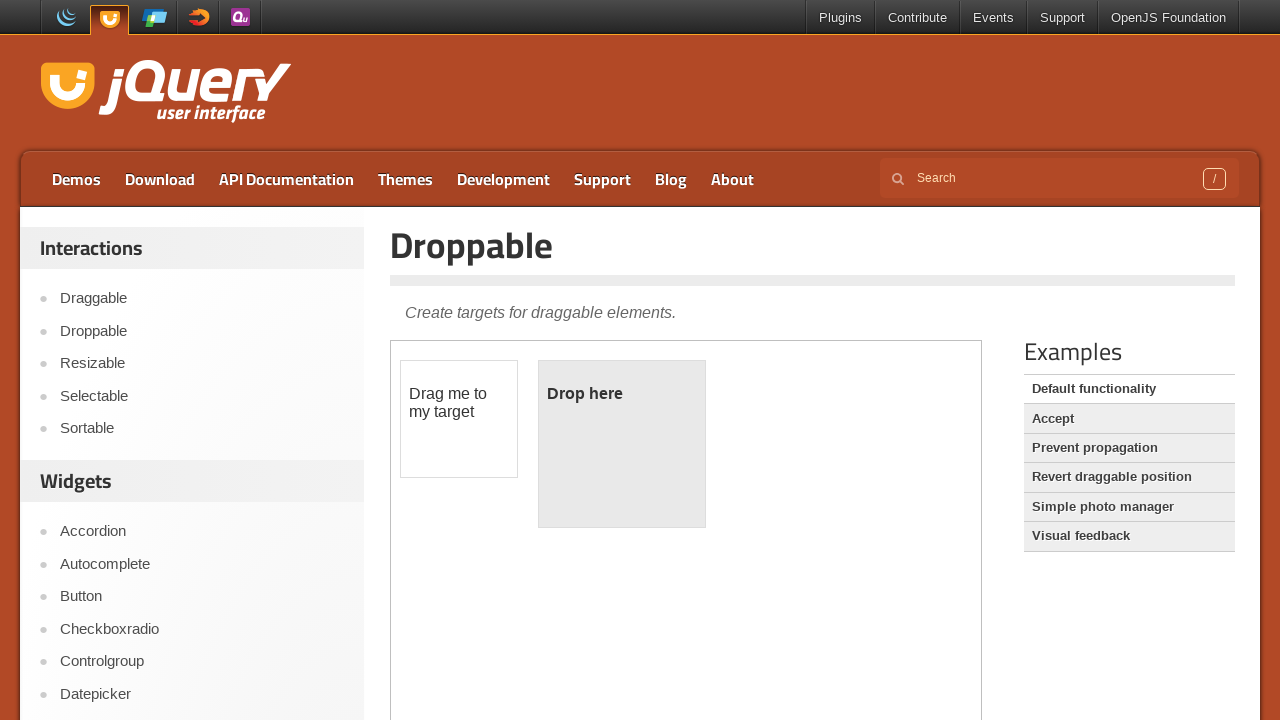

Located the droppable target element with id 'droppable'
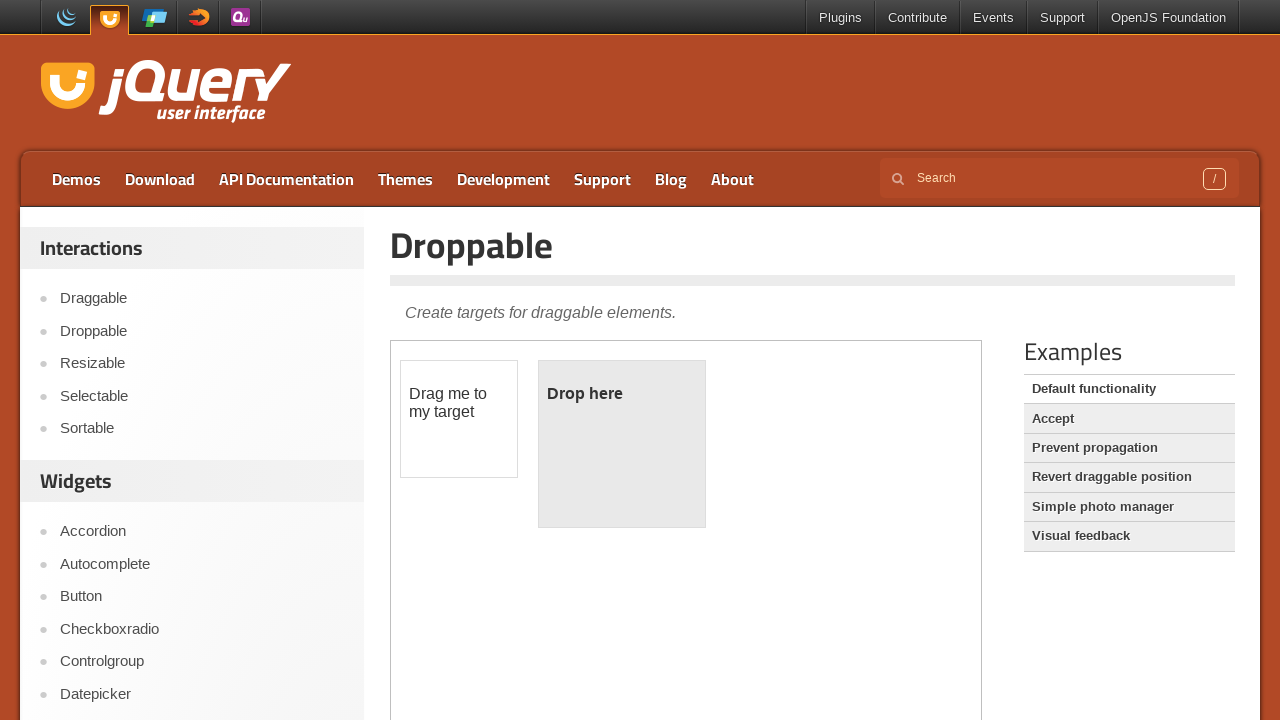

Dragged the draggable element onto the droppable target area at (622, 444)
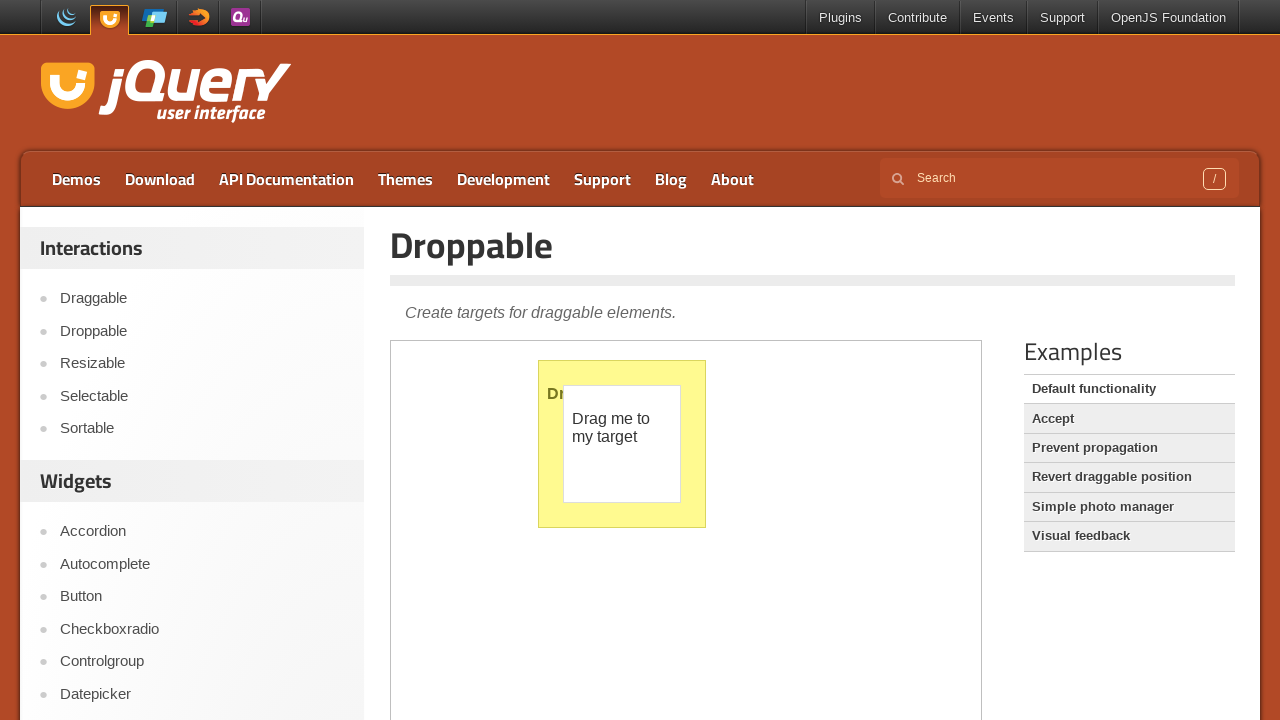

Retrieved text content from droppable element to verify drop success
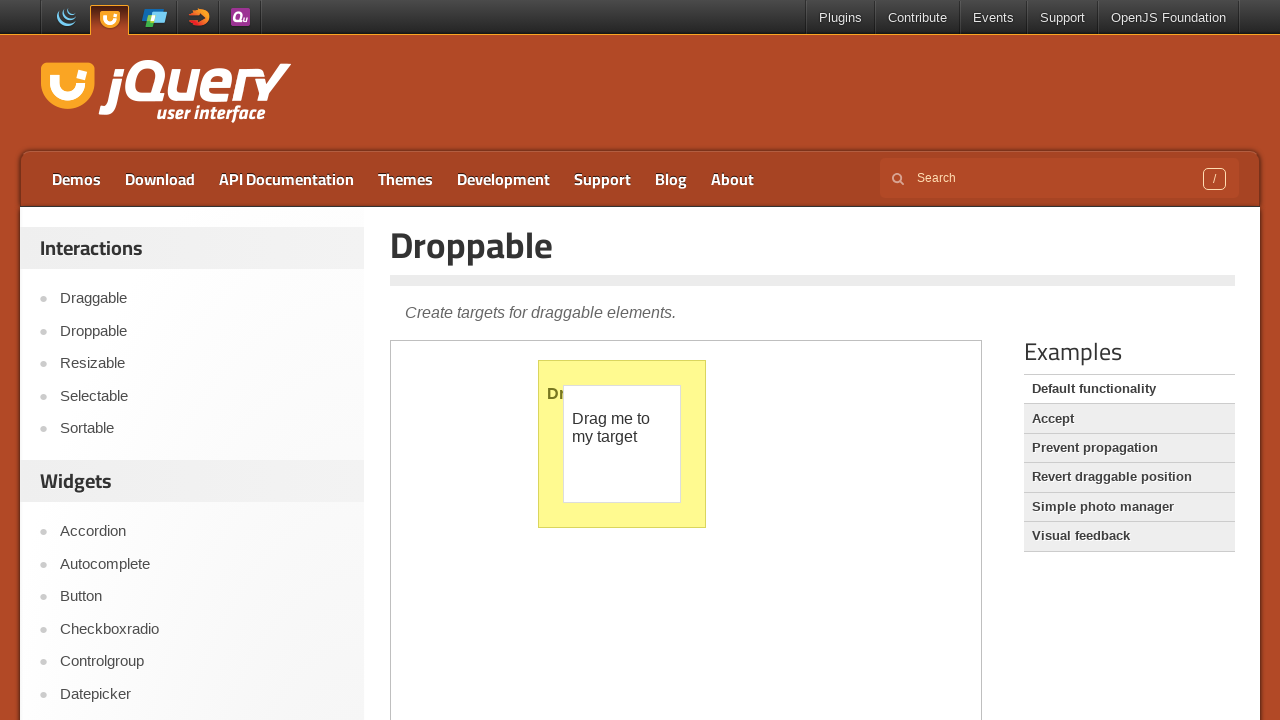

Assertion passed: droppable element contains 'Dropped!' text, confirming successful drag and drop
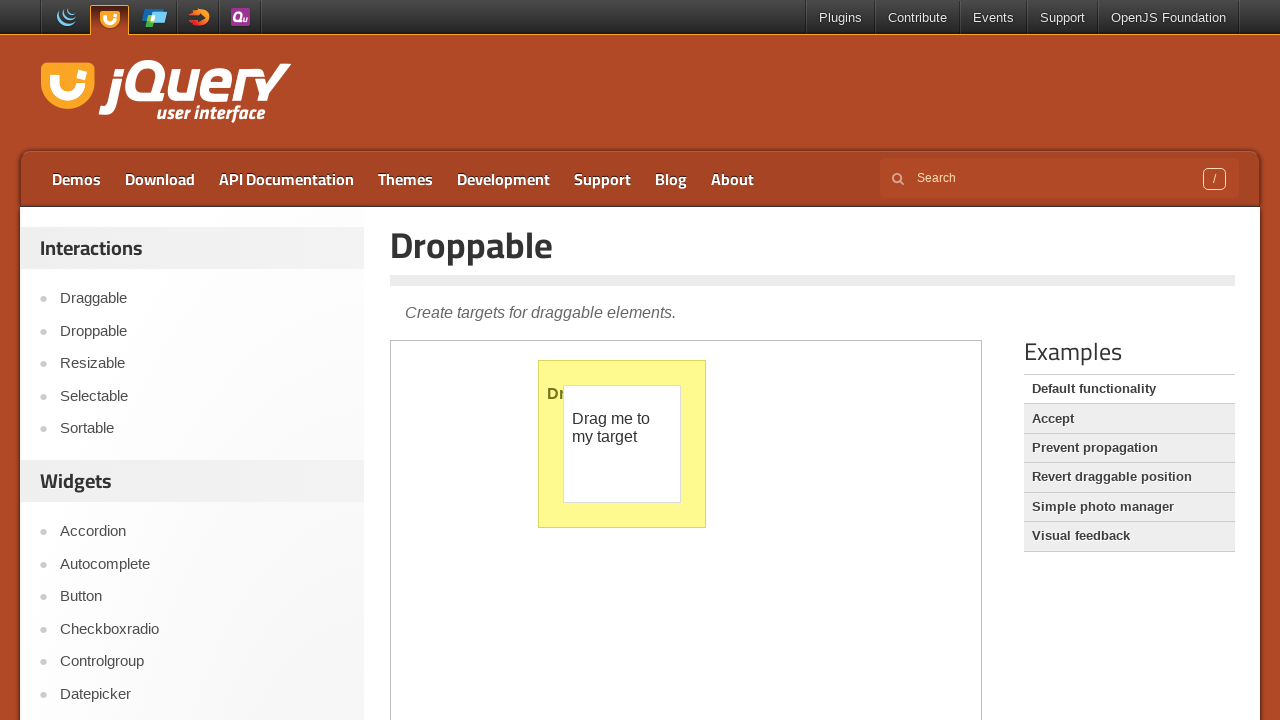

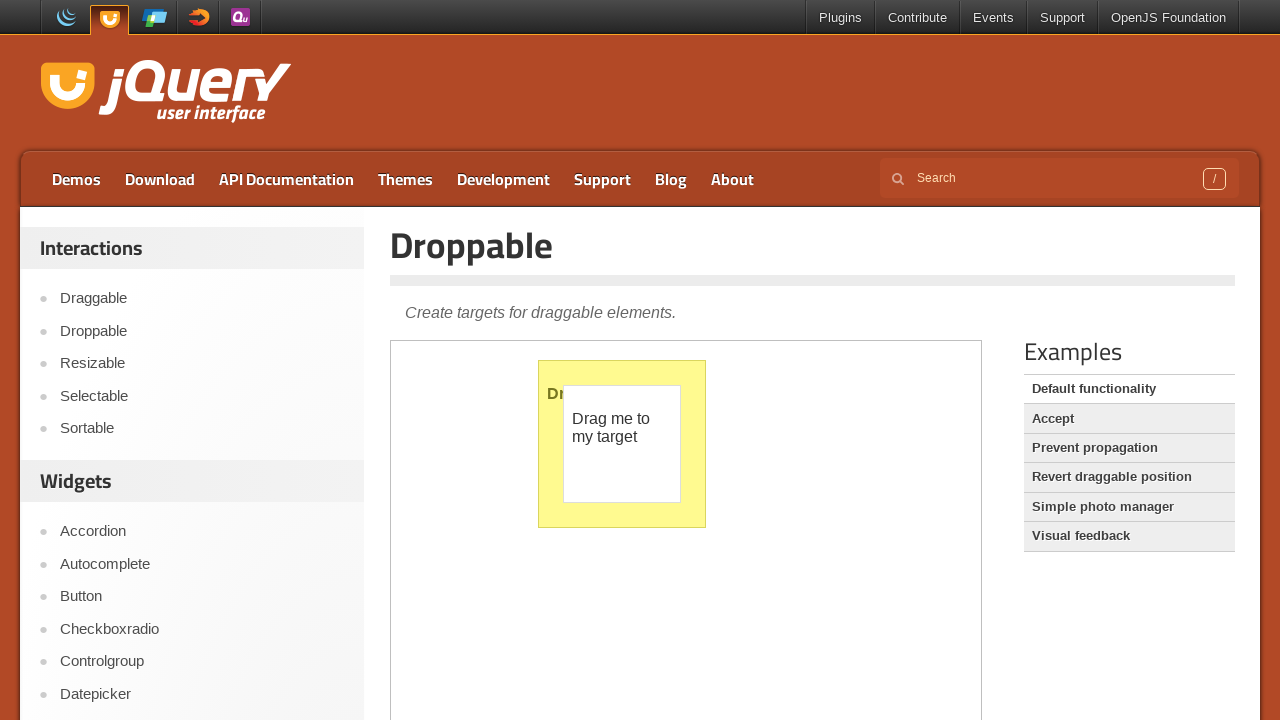